Tests iframe interaction by verifying the page heading contains "Editor", switching to an iframe, clearing and filling a textbox inside the iframe, then switching back to verify the "Elemental Selenium" link is visible.

Starting URL: https://the-internet.herokuapp.com/iframe

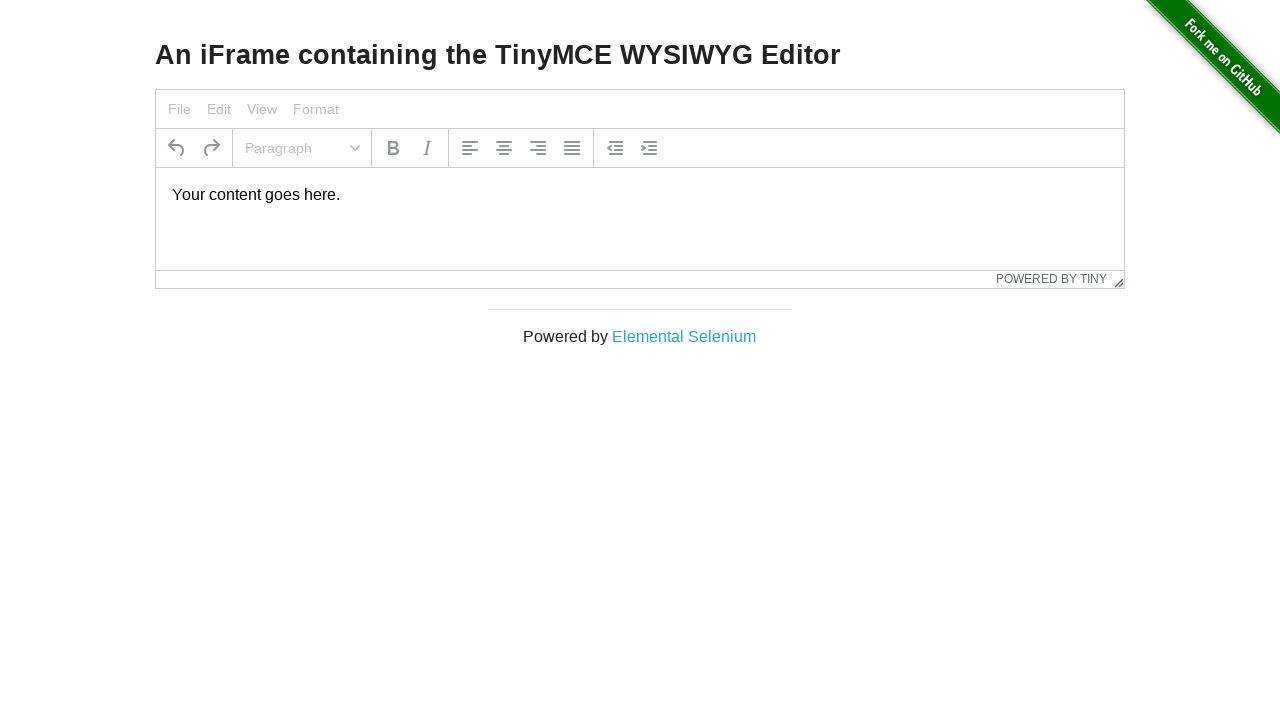

Waited for and verified iframe heading is visible
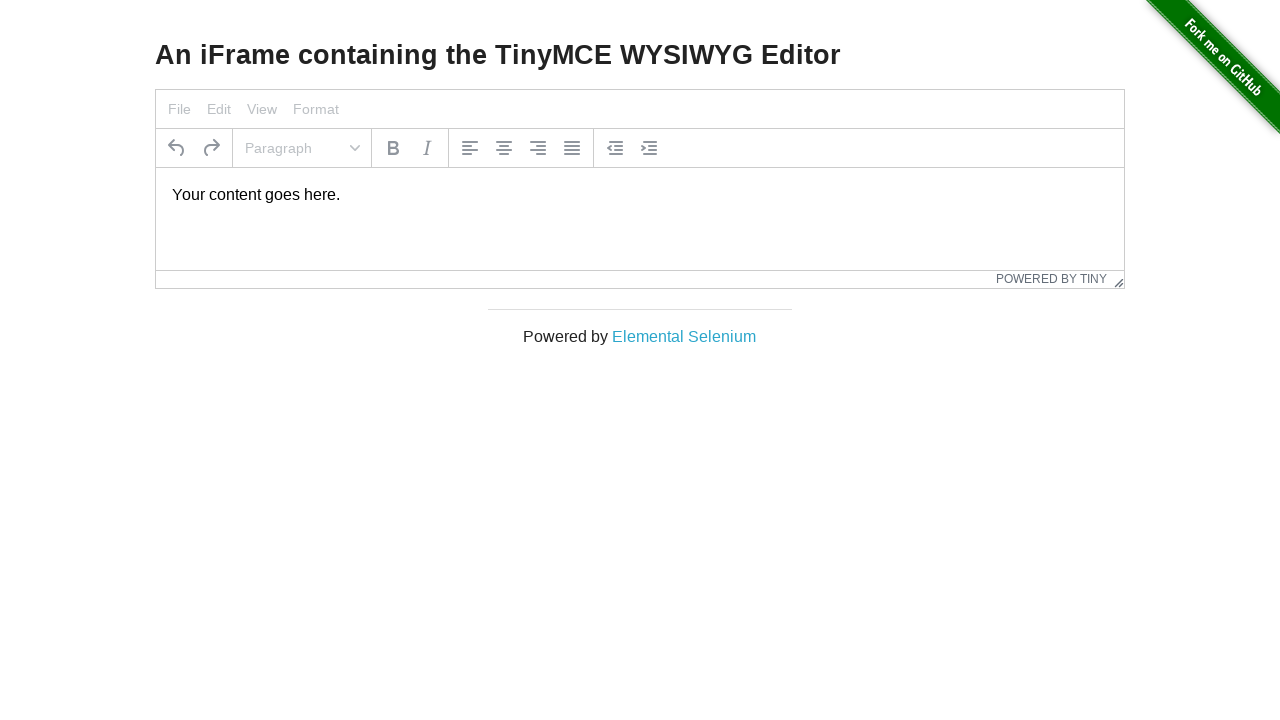

Confirmed heading text contains 'Editor'
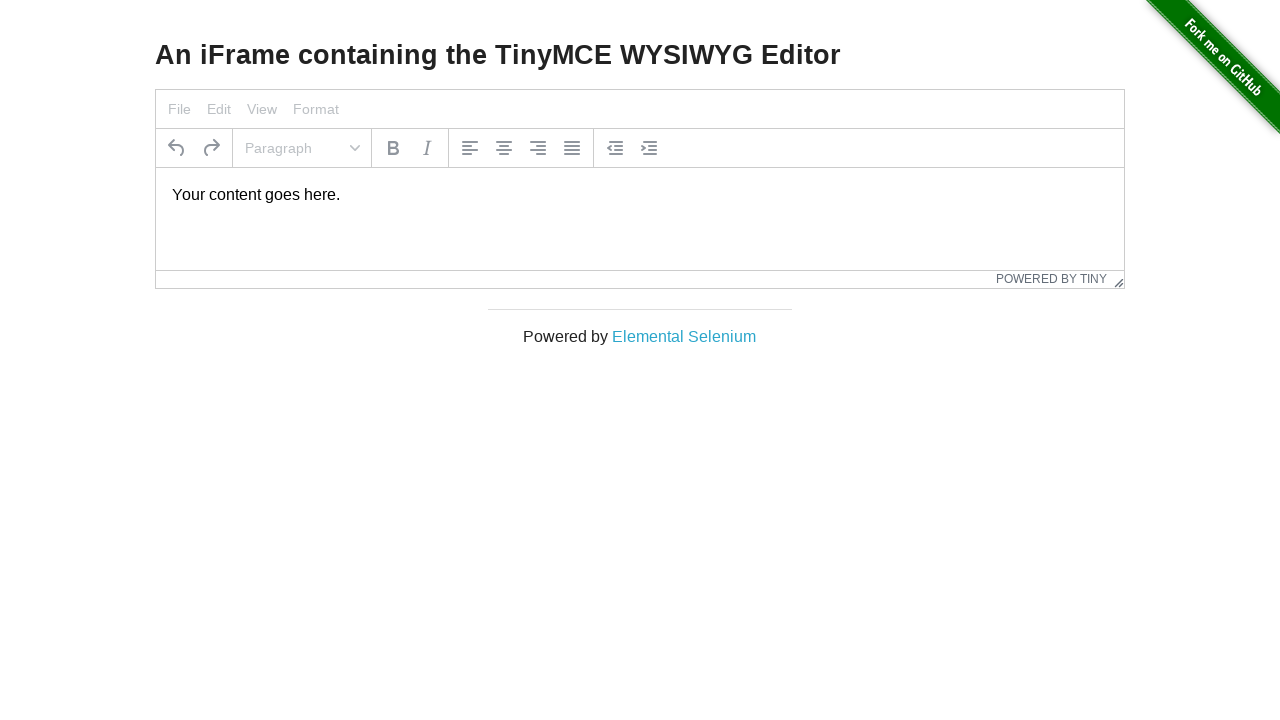

Located iframe with ID 'mce_0_ifr'
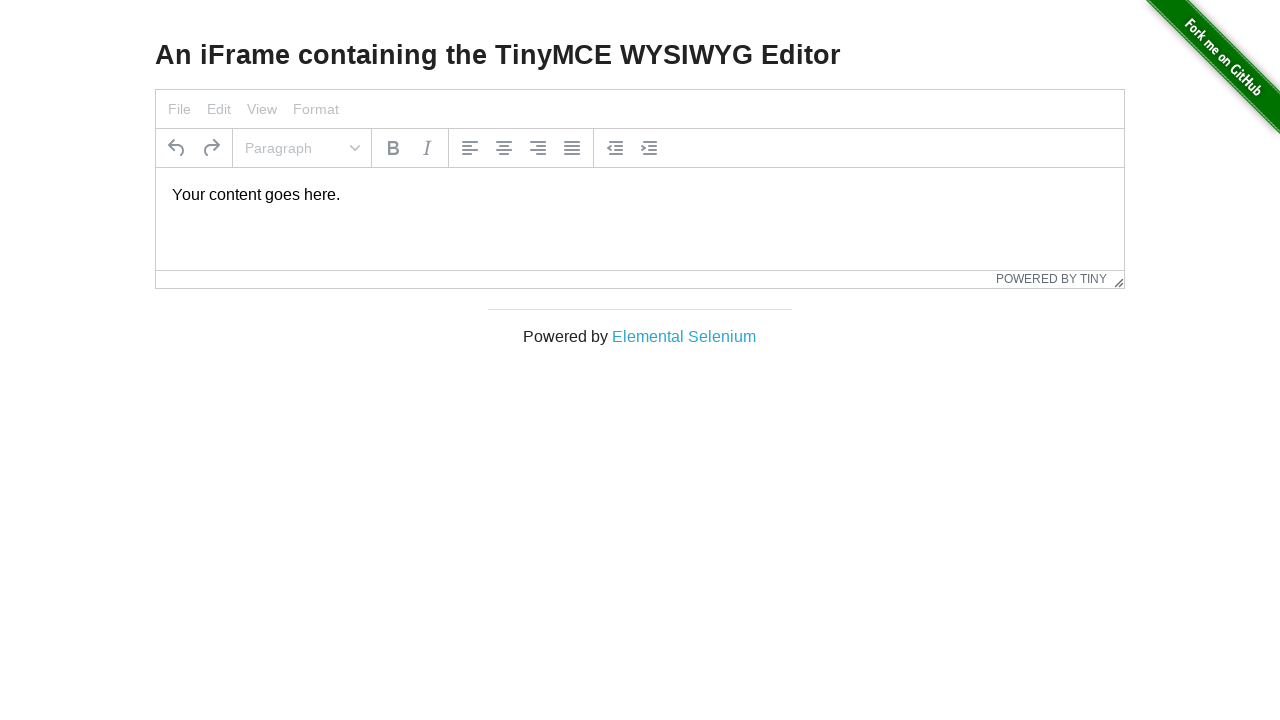

Clicked on textbox inside iframe at (640, 195) on #mce_0_ifr >> internal:control=enter-frame >> #tinymce p
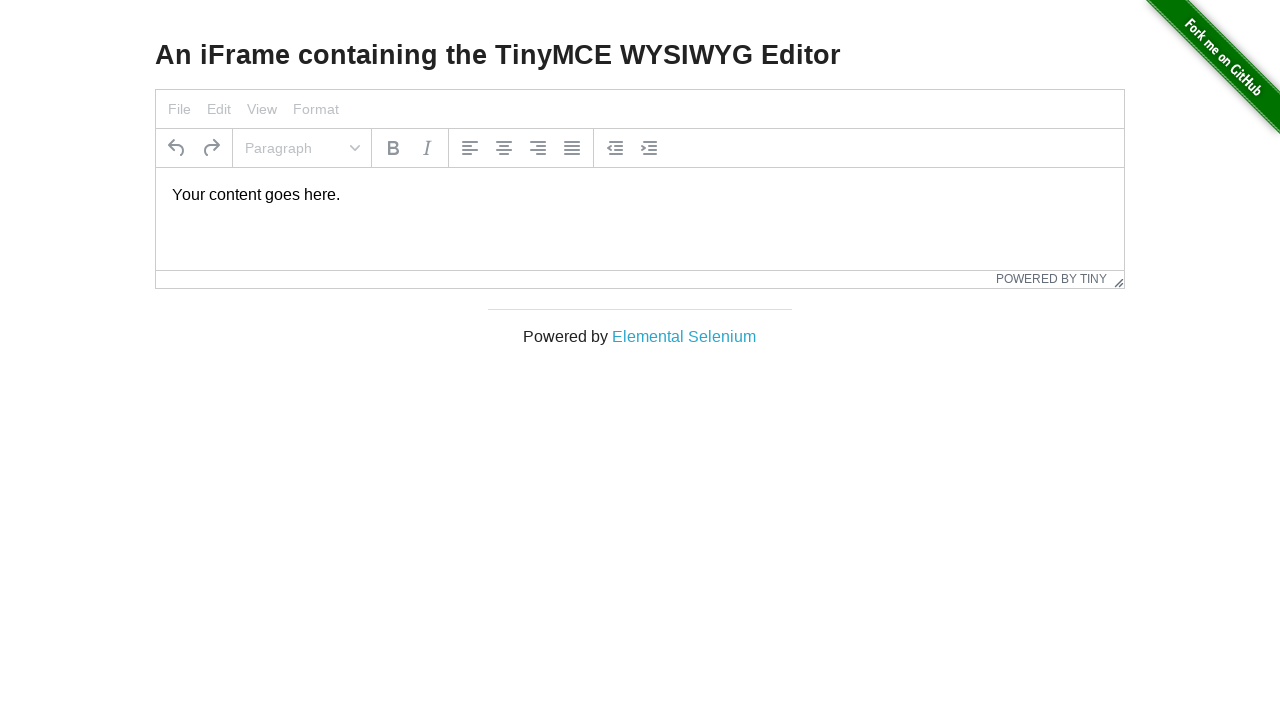

Selected all text in iframe textbox on #mce_0_ifr >> internal:control=enter-frame >> #tinymce
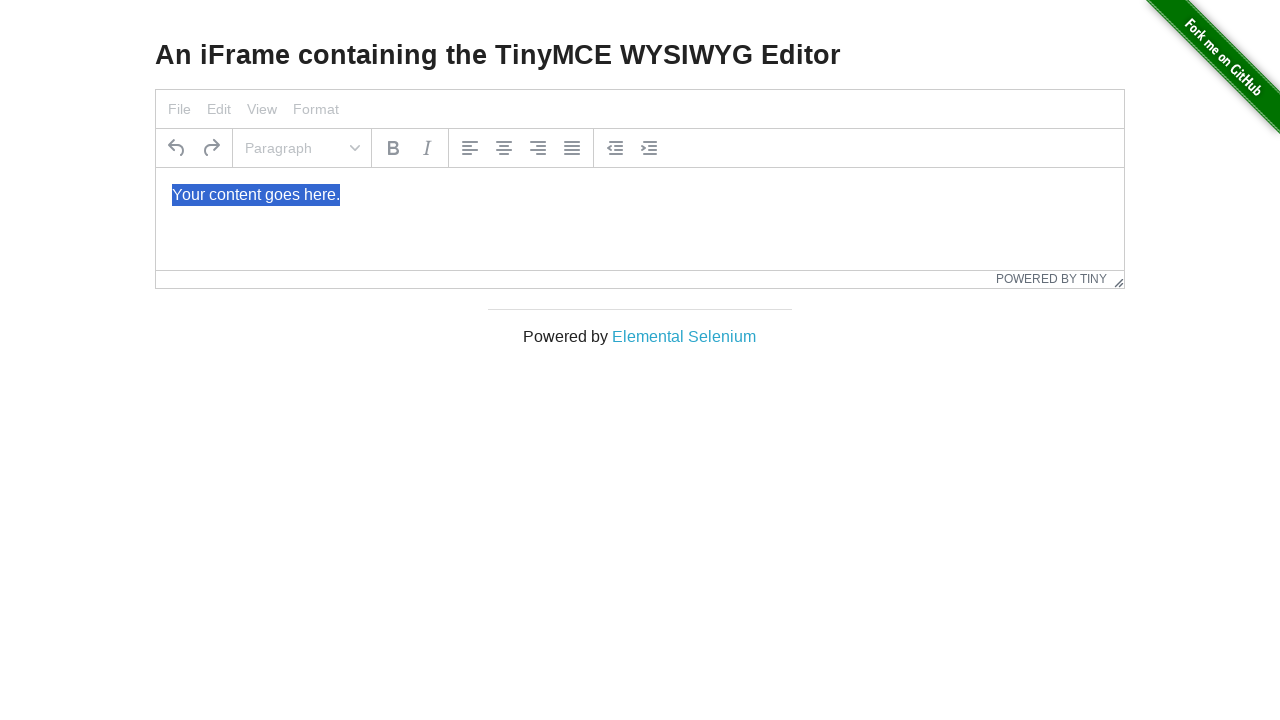

Typed Turkish text into iframe textbox on #mce_0_ifr >> internal:control=enter-frame >> #tinymce
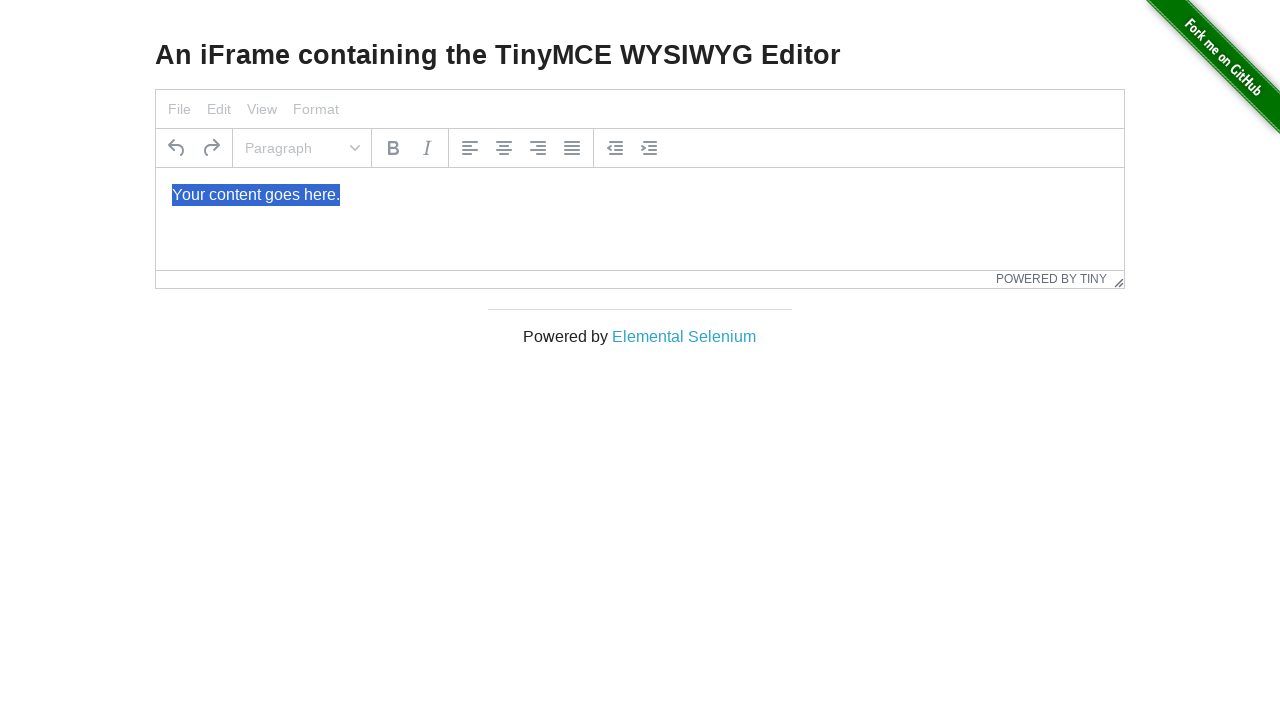

Verified 'Elemental Selenium' link is visible on main page
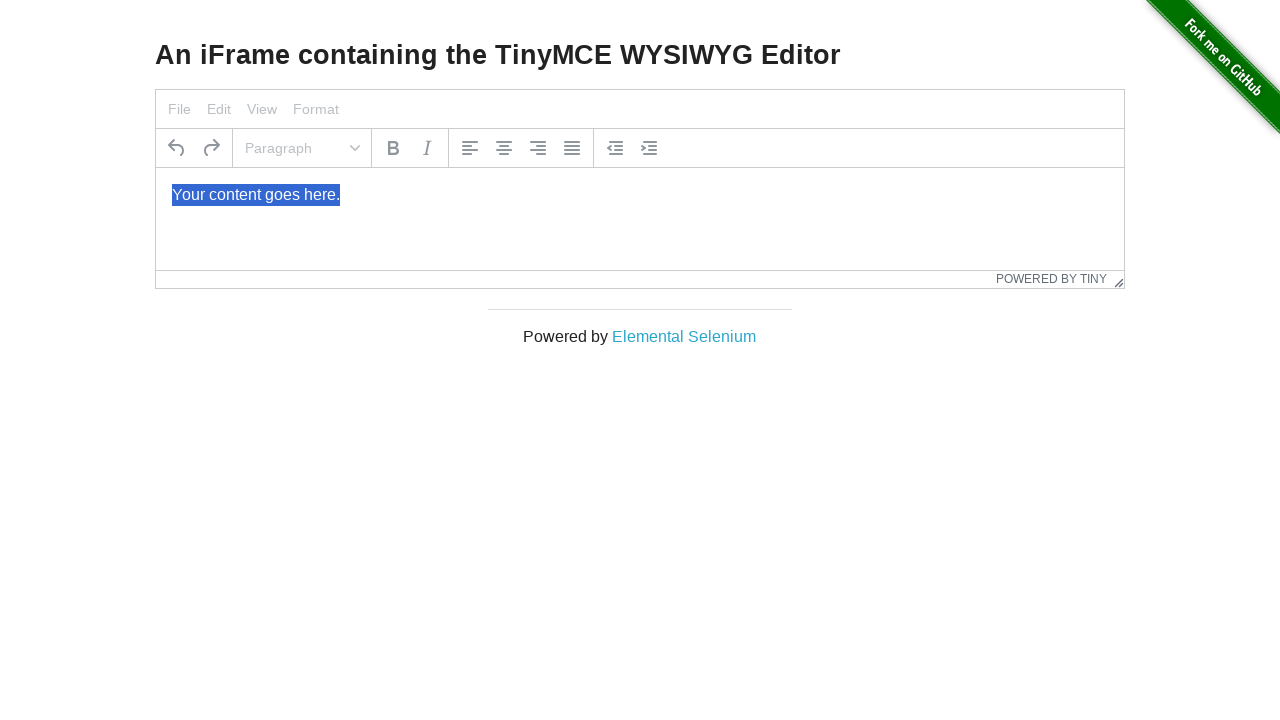

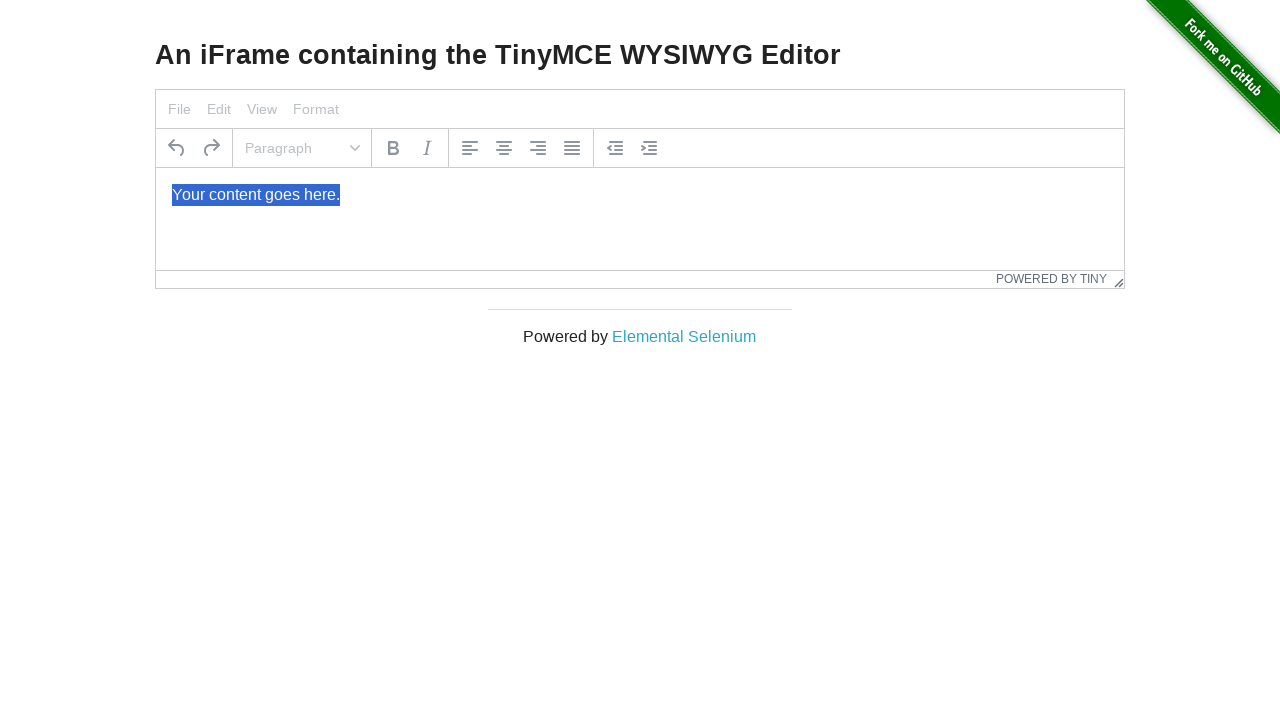